Tests keyboard shortcuts by filling email field and clearing it with keyboard commands

Starting URL: https://testautomationpractice.blogspot.com/

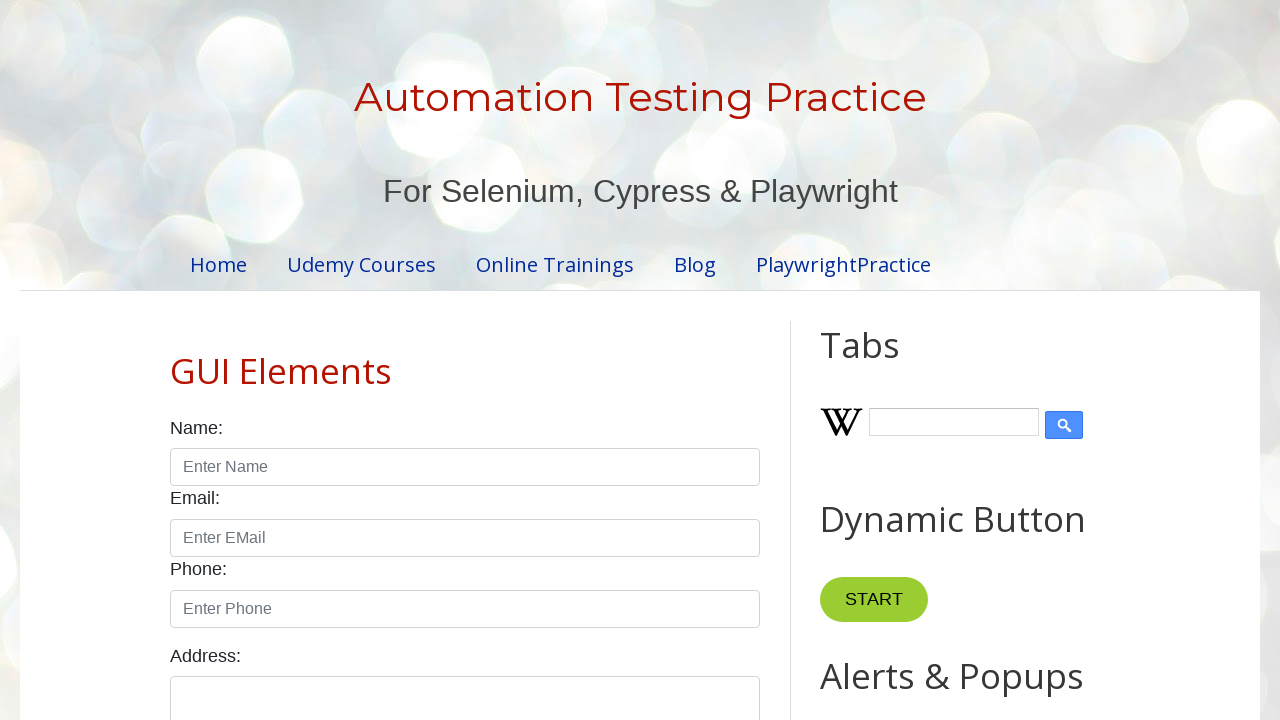

Filled email field with 'xyz@gmail.com' on xpath=//label[text()='Email:']//following-sibling::input[1]
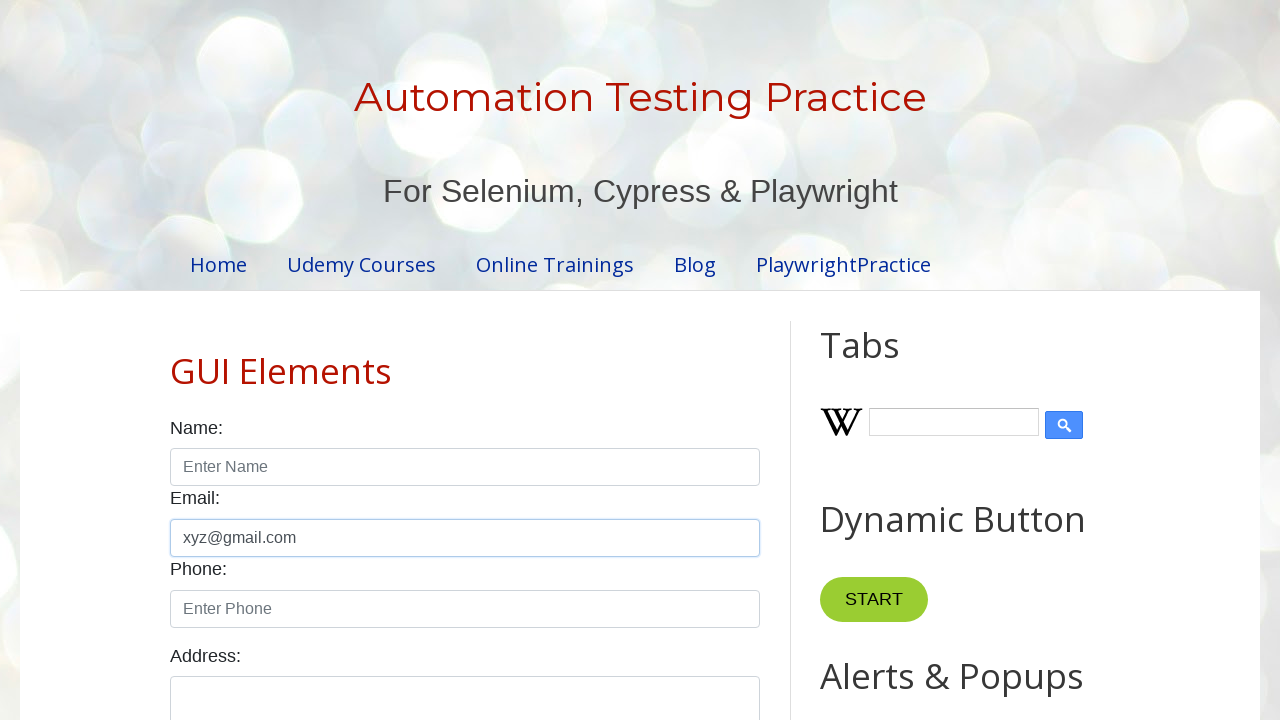

Selected all text in email field using Ctrl+A keyboard shortcut on xpath=//label[text()='Email:']//following-sibling::input[1]
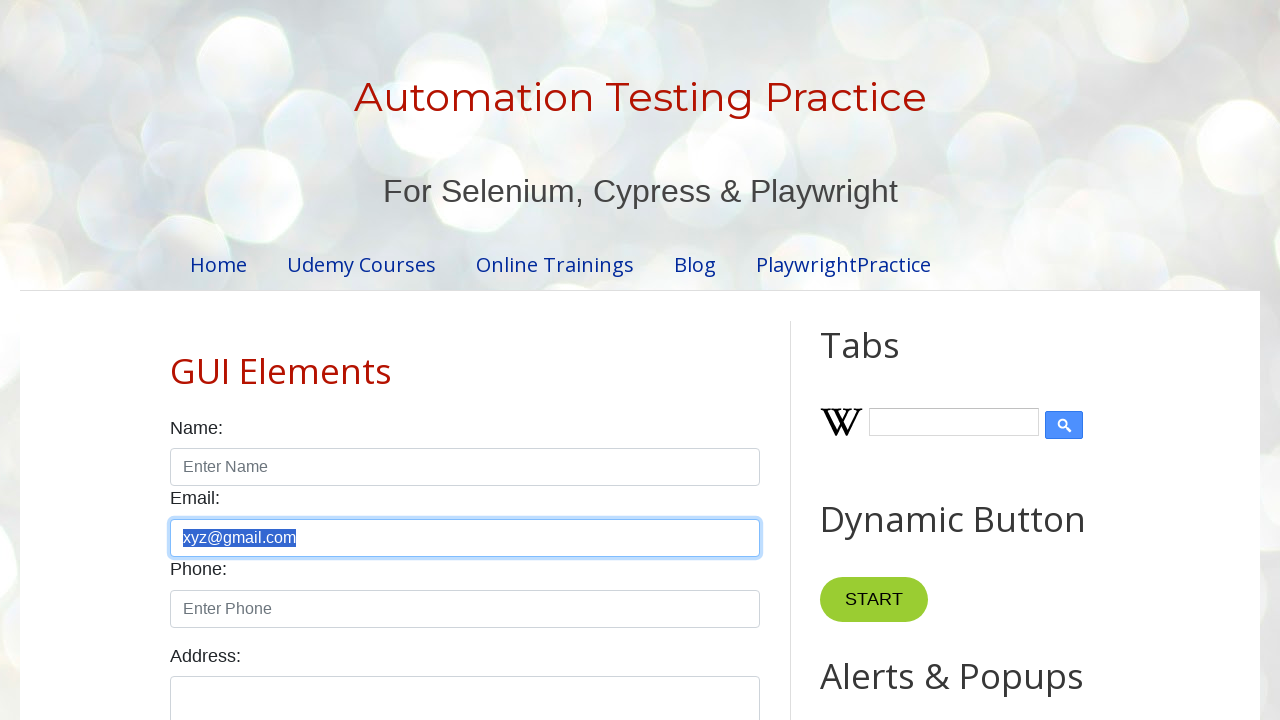

Cleared email field by pressing Backspace key on xpath=//label[text()='Email:']//following-sibling::input[1]
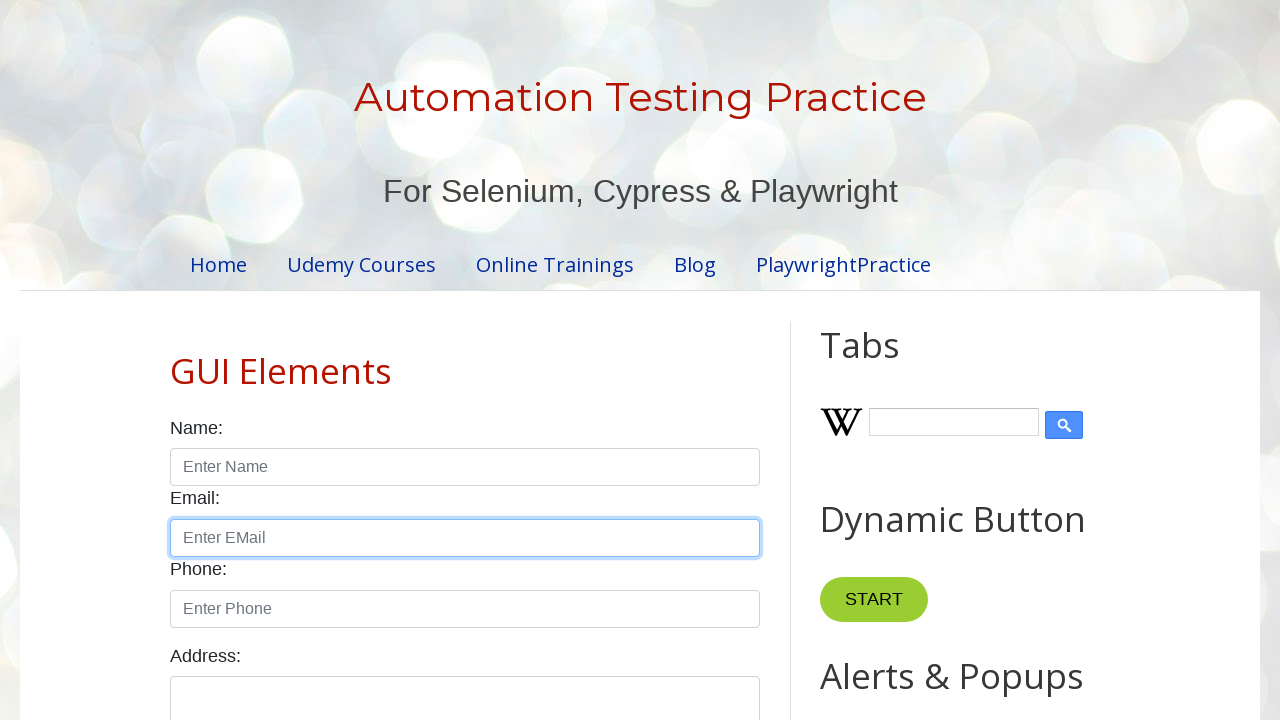

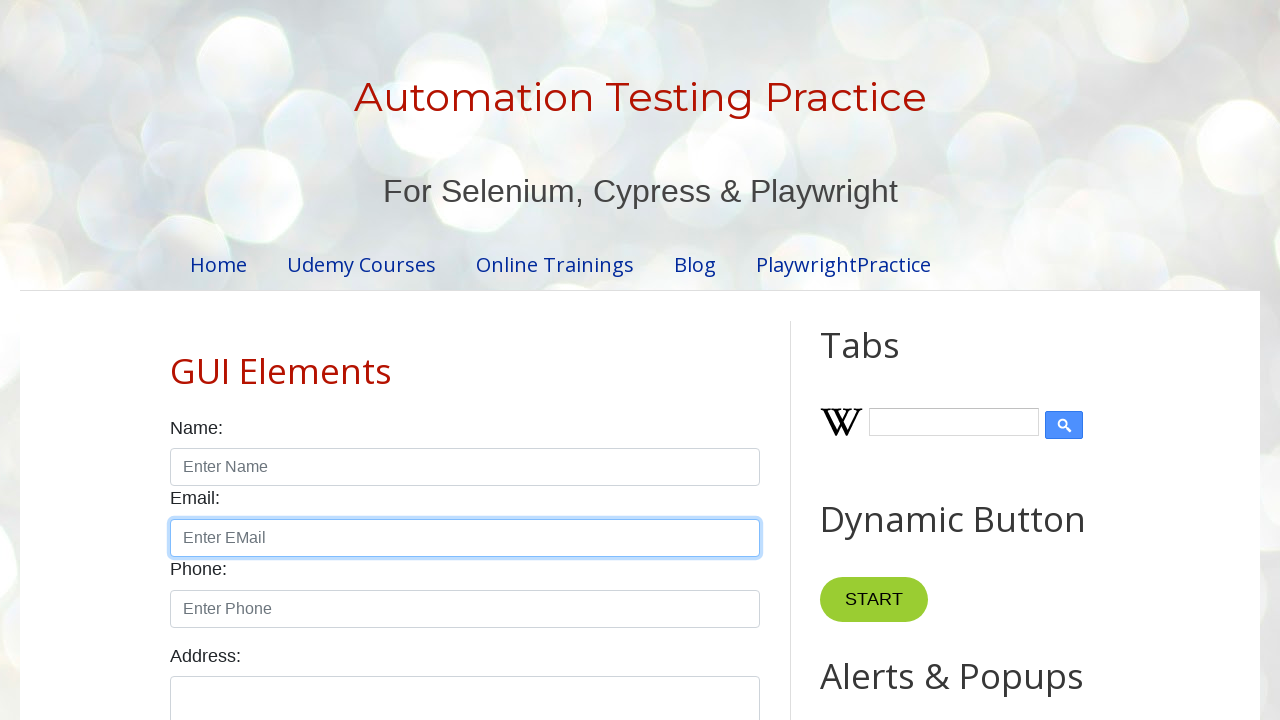